Tests that the New to BC Parks section links navigate to the correct pages (reservations, things to do, accessibility, visit responsibly)

Starting URL: https://bcparks.ca

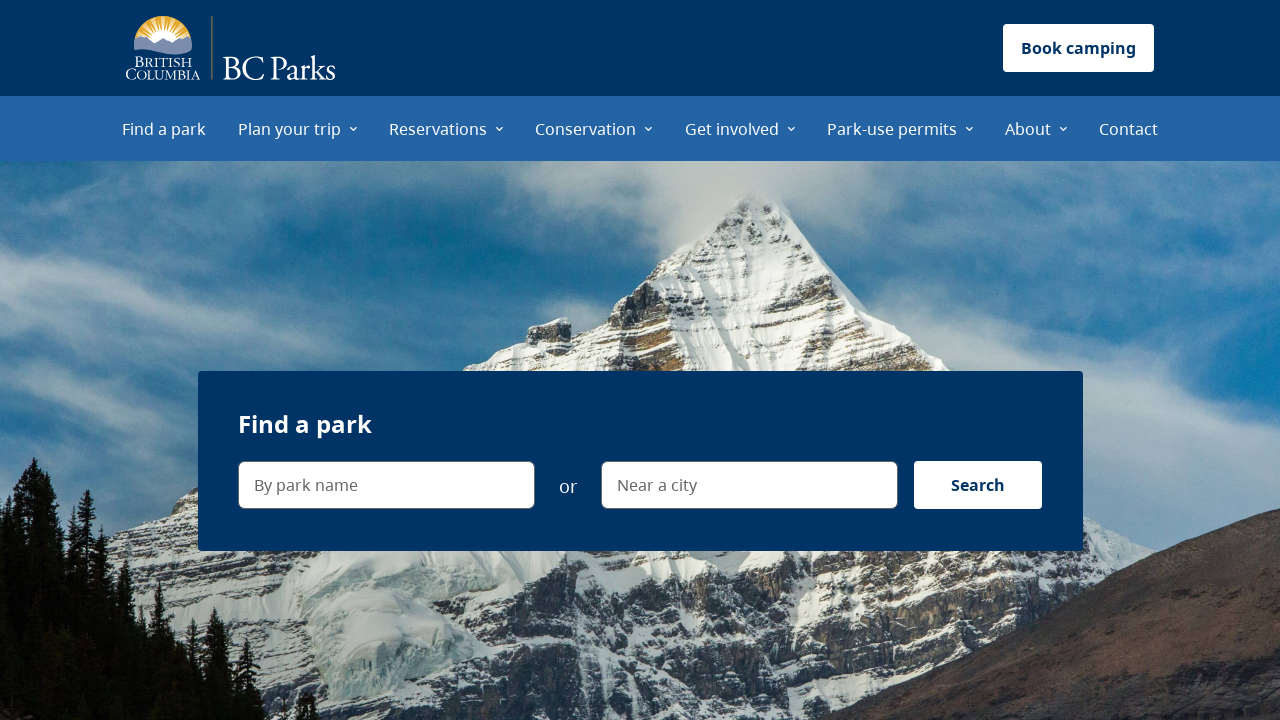

Waited for page to load with networkidle state
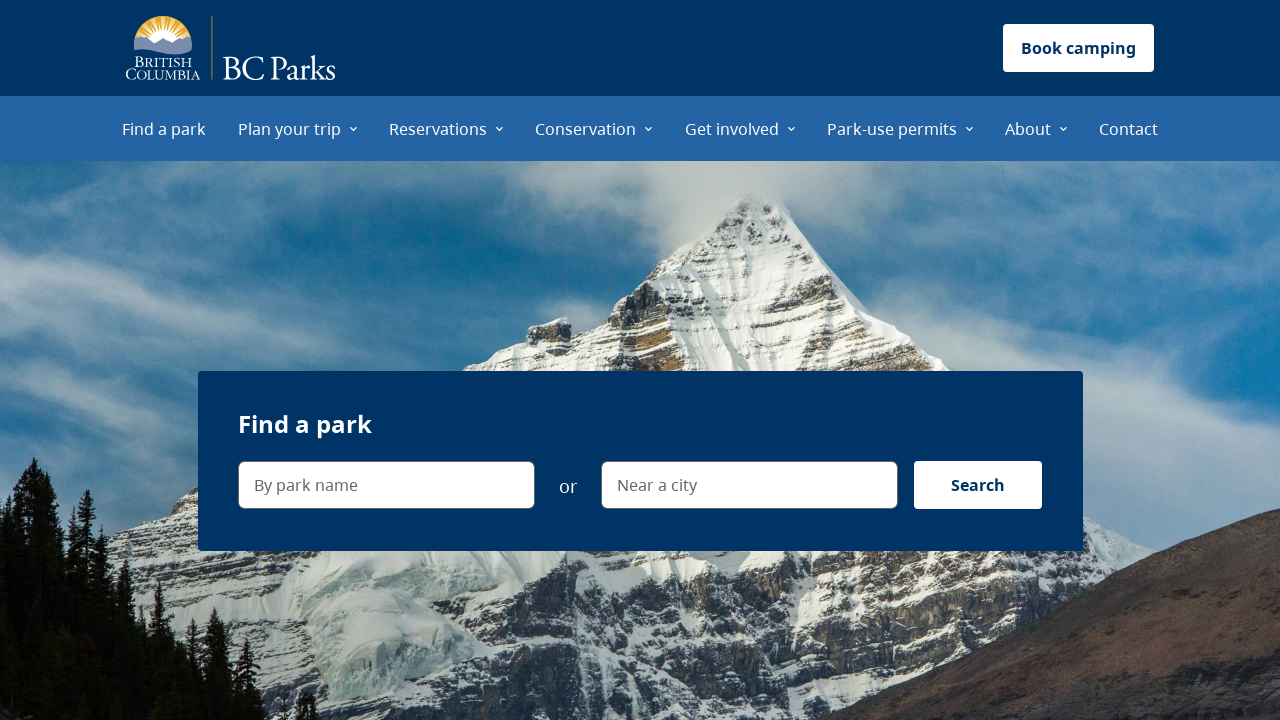

Clicked campers/tent image link to navigate to reservations at (461, 361) on internal:role=link[name="Campers sitting near a tent"i]
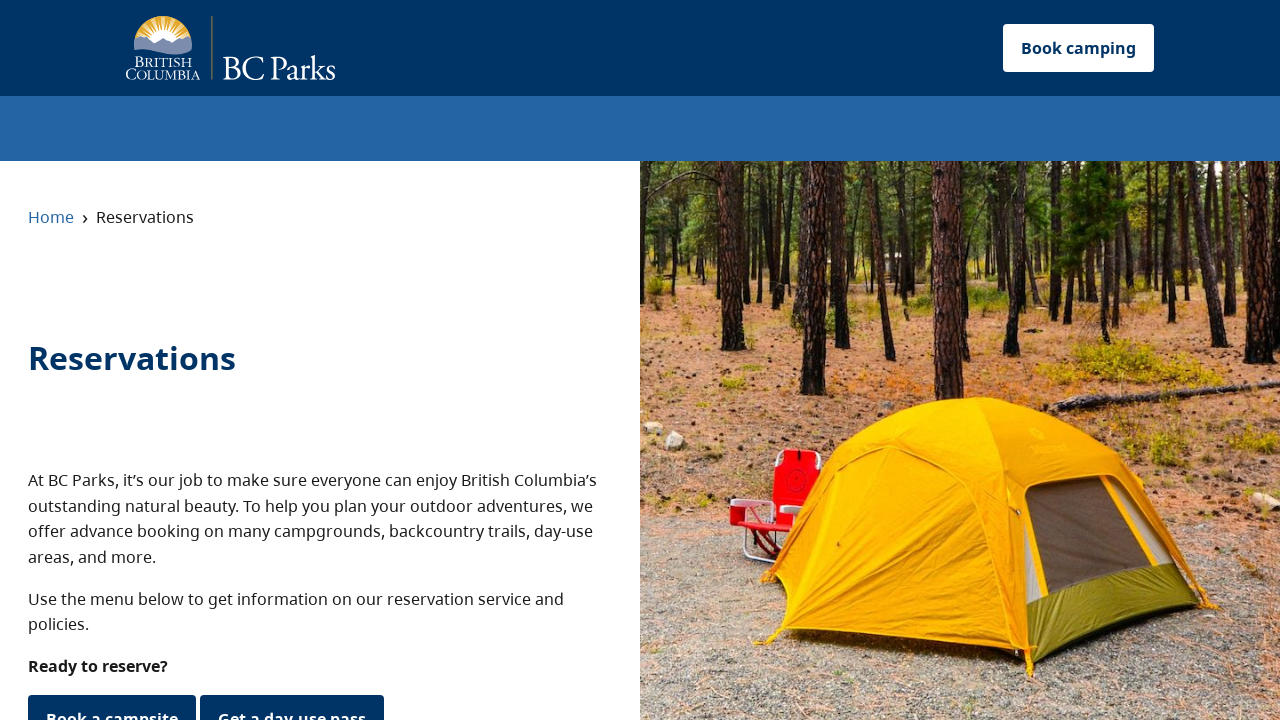

Reservations page loaded successfully
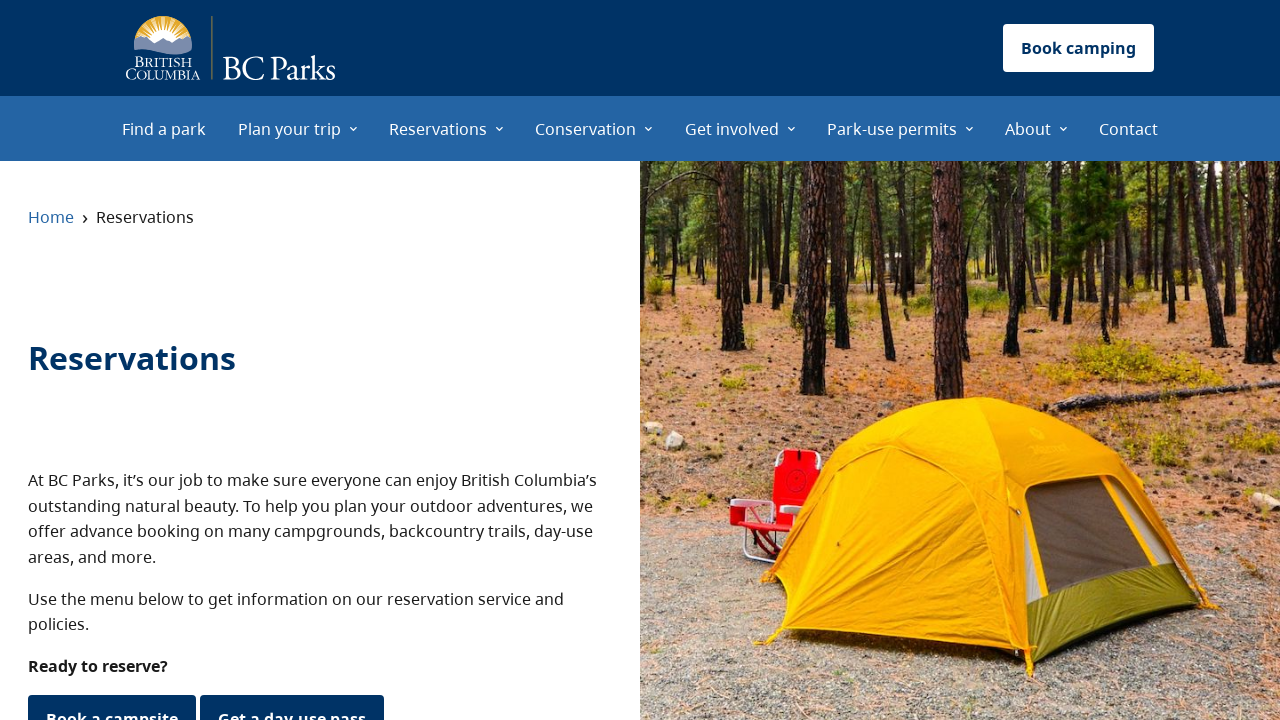

Navigated back to BC Parks homepage
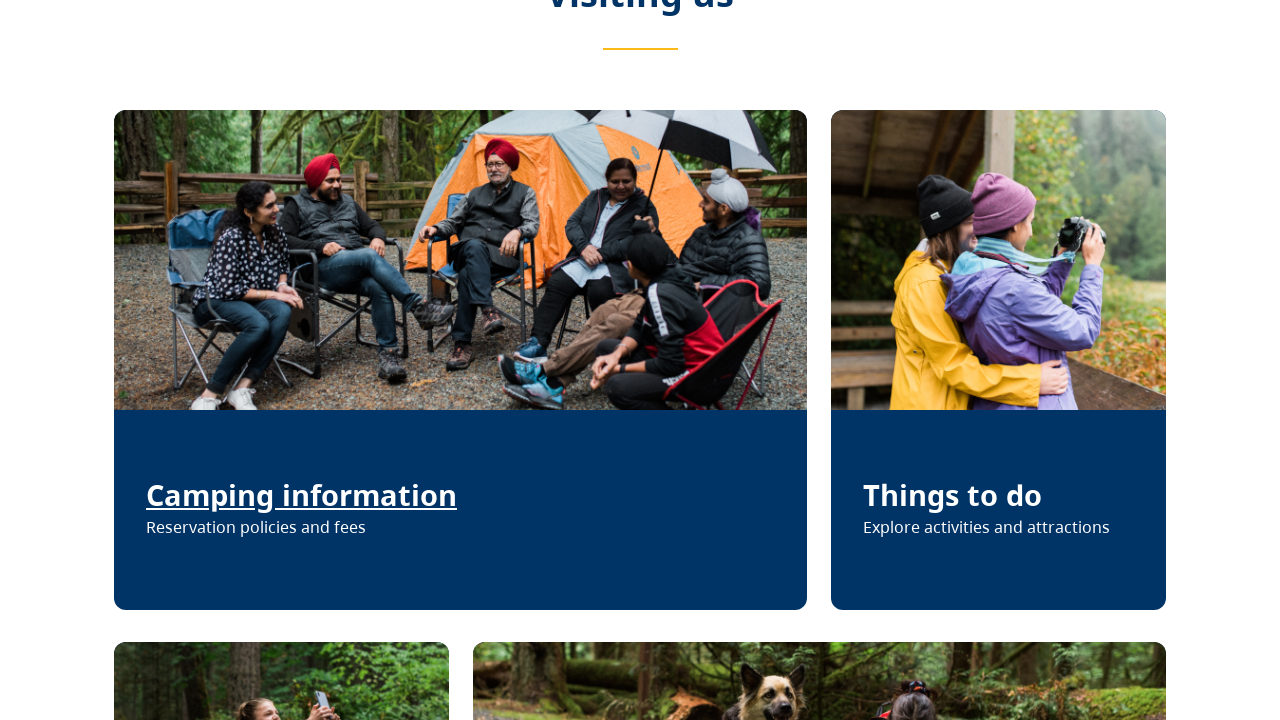

Homepage fully loaded after navigation back
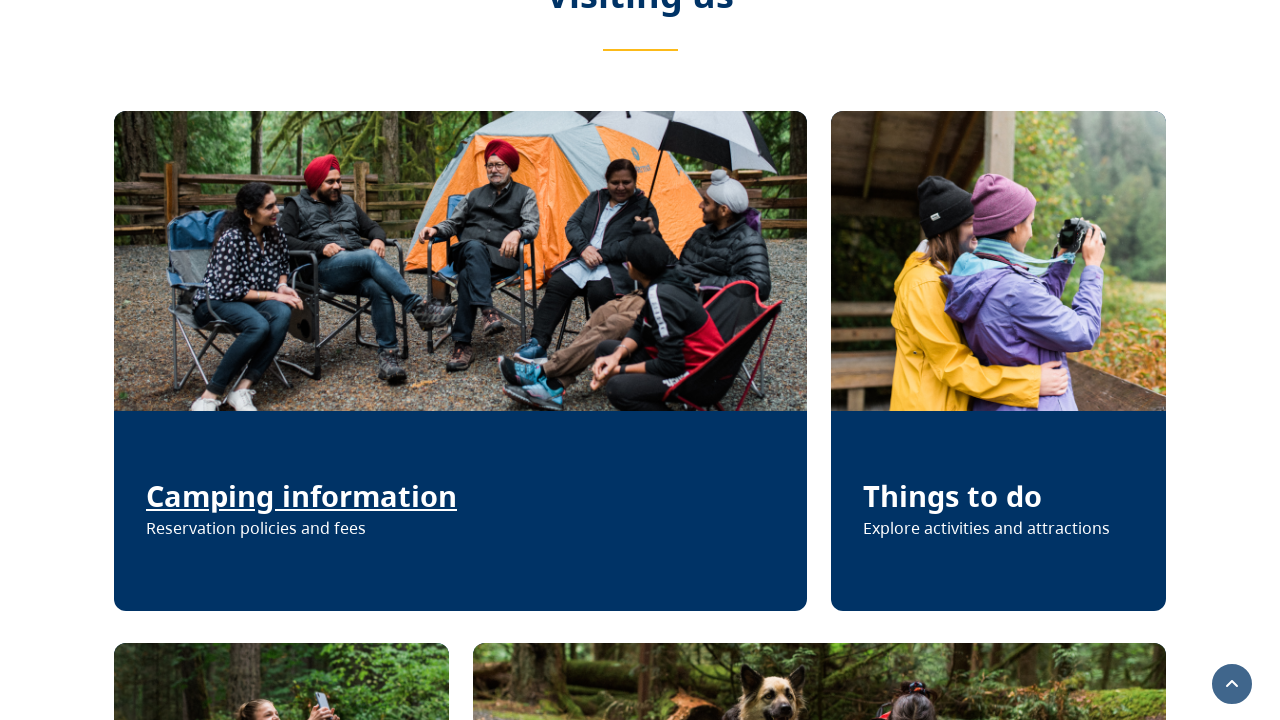

Clicked people taking photo link to navigate to things to do at (999, 361) on internal:role=link[name="People taking a photo"i]
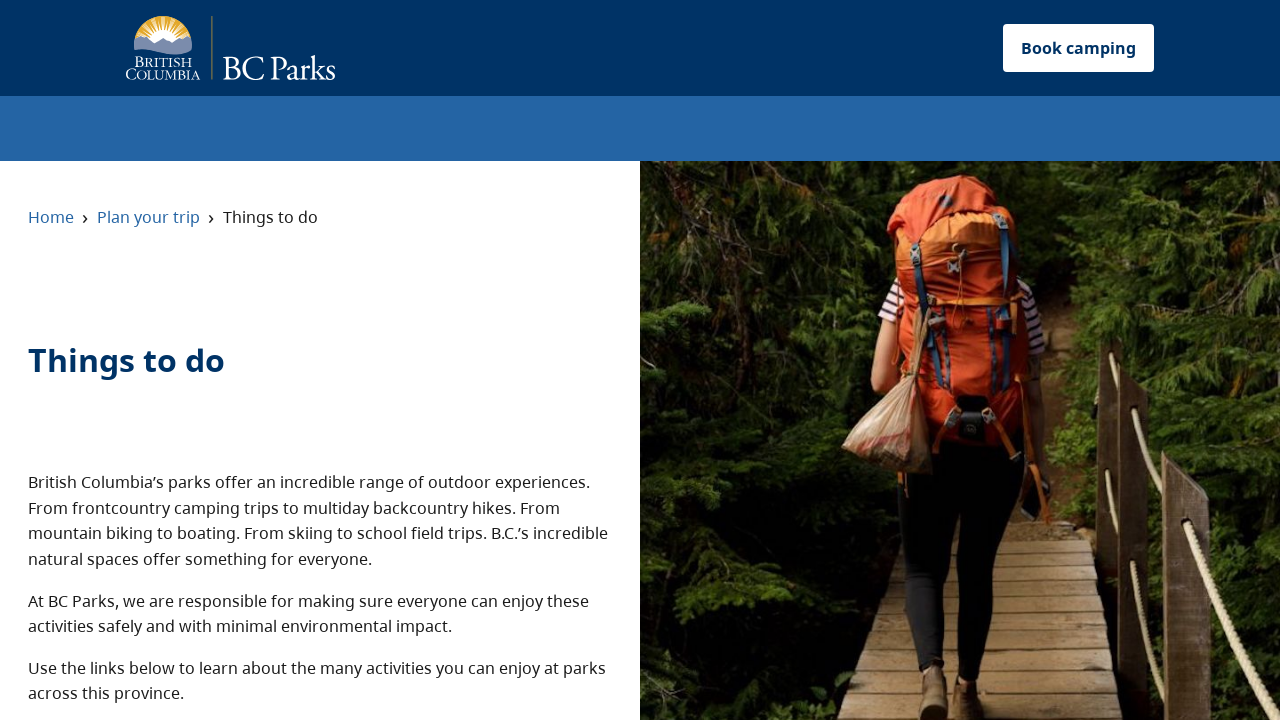

Things to do page loaded successfully
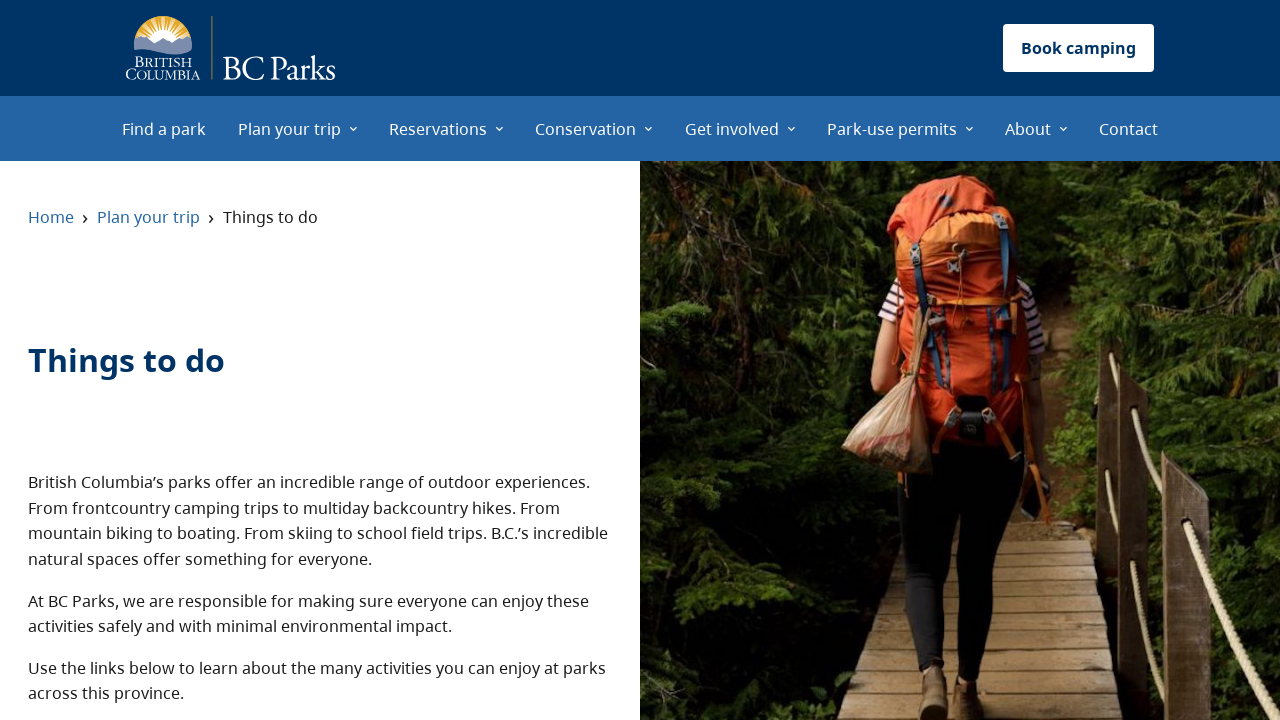

Navigated back to BC Parks homepage
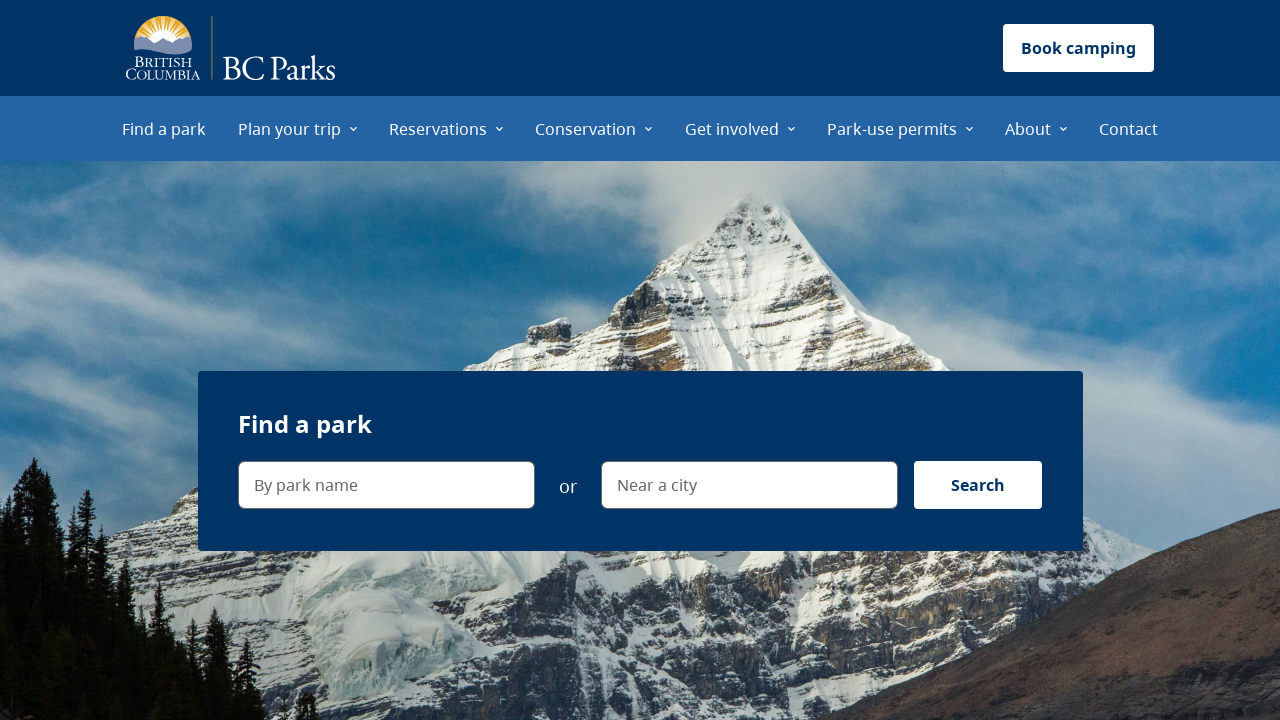

Homepage fully loaded after navigation back
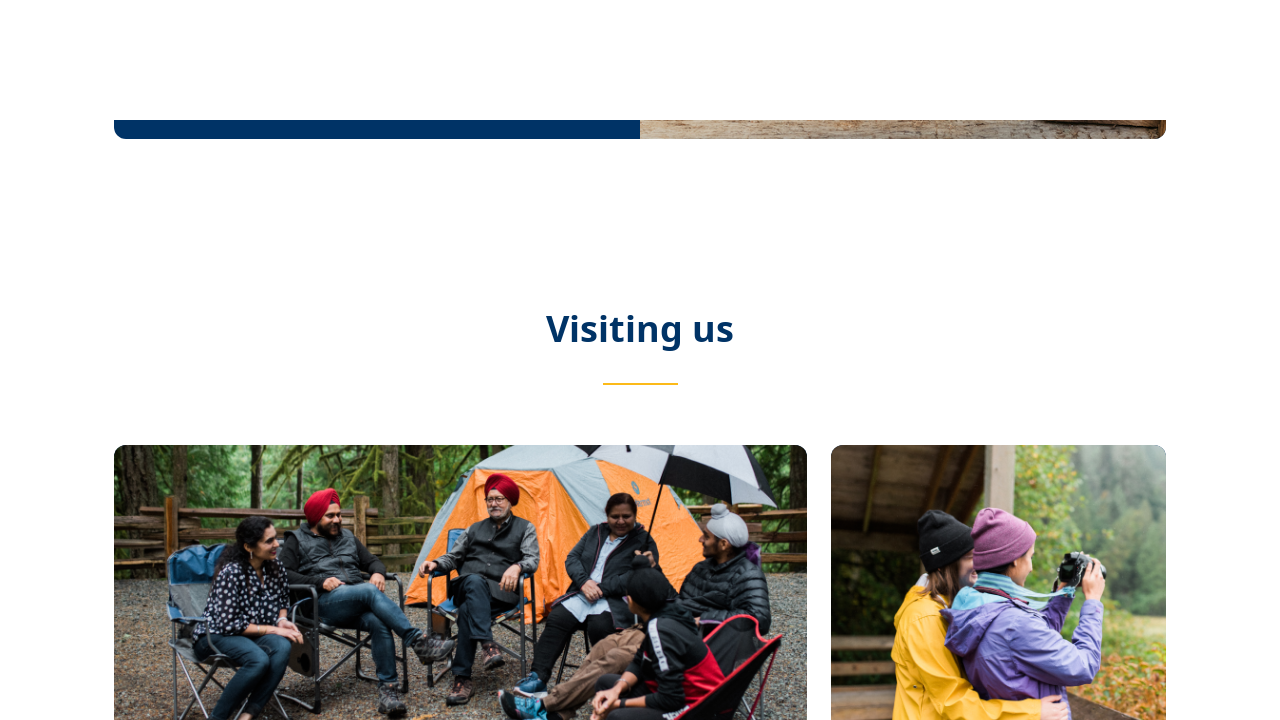

Clicked wheelchair accessibility link to navigate to accessibility page at (281, 470) on internal:role=link[name="A child in a wheelchair on a"i]
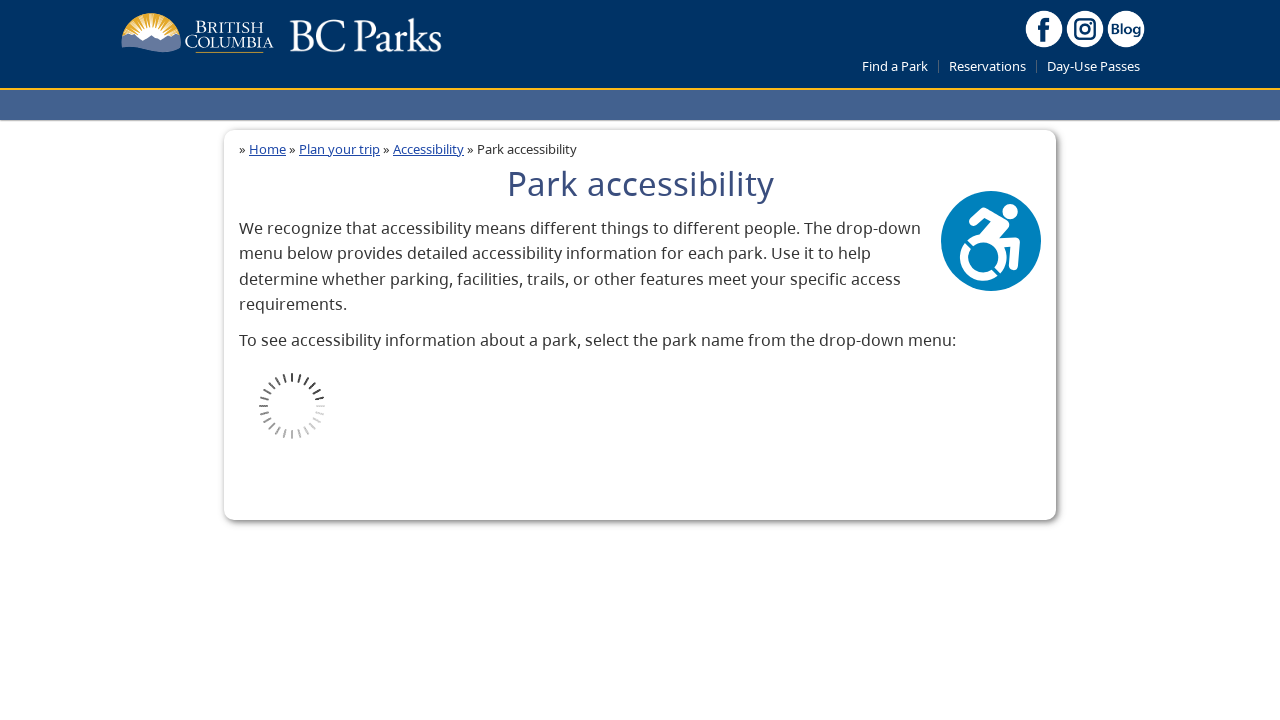

Accessibility page loaded successfully
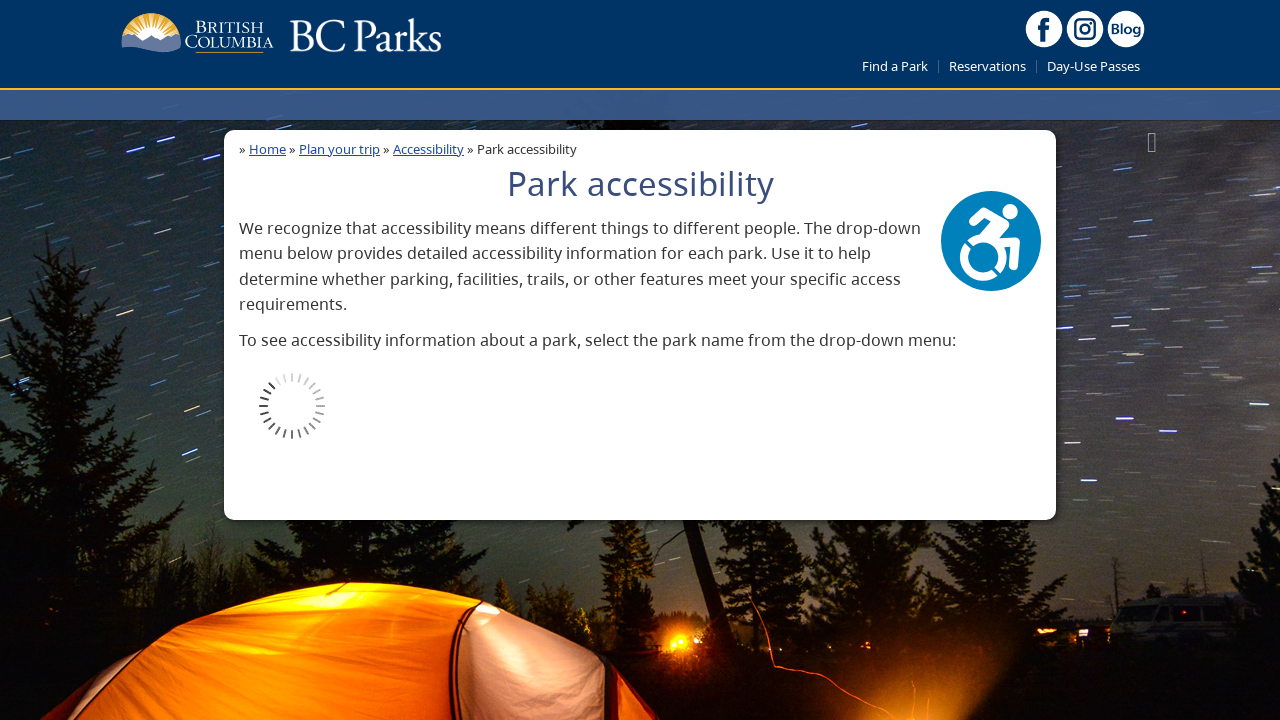

Navigated back to BC Parks homepage
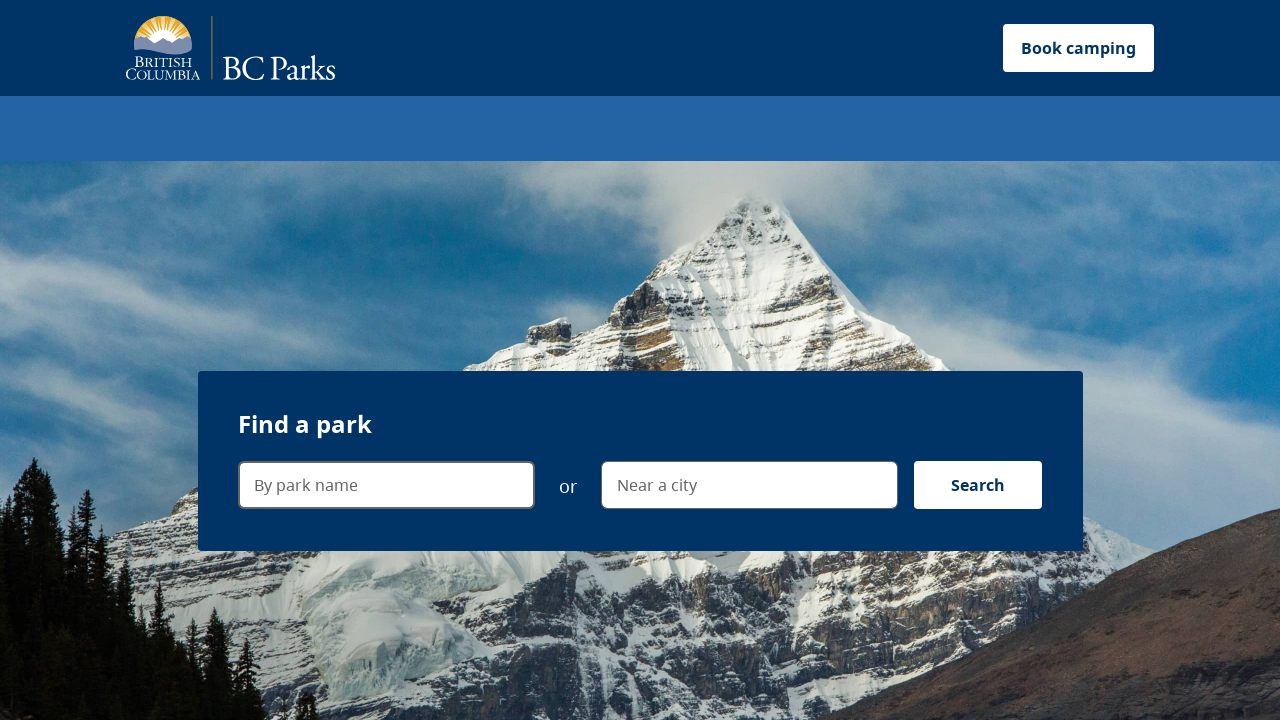

Homepage fully loaded after navigation back
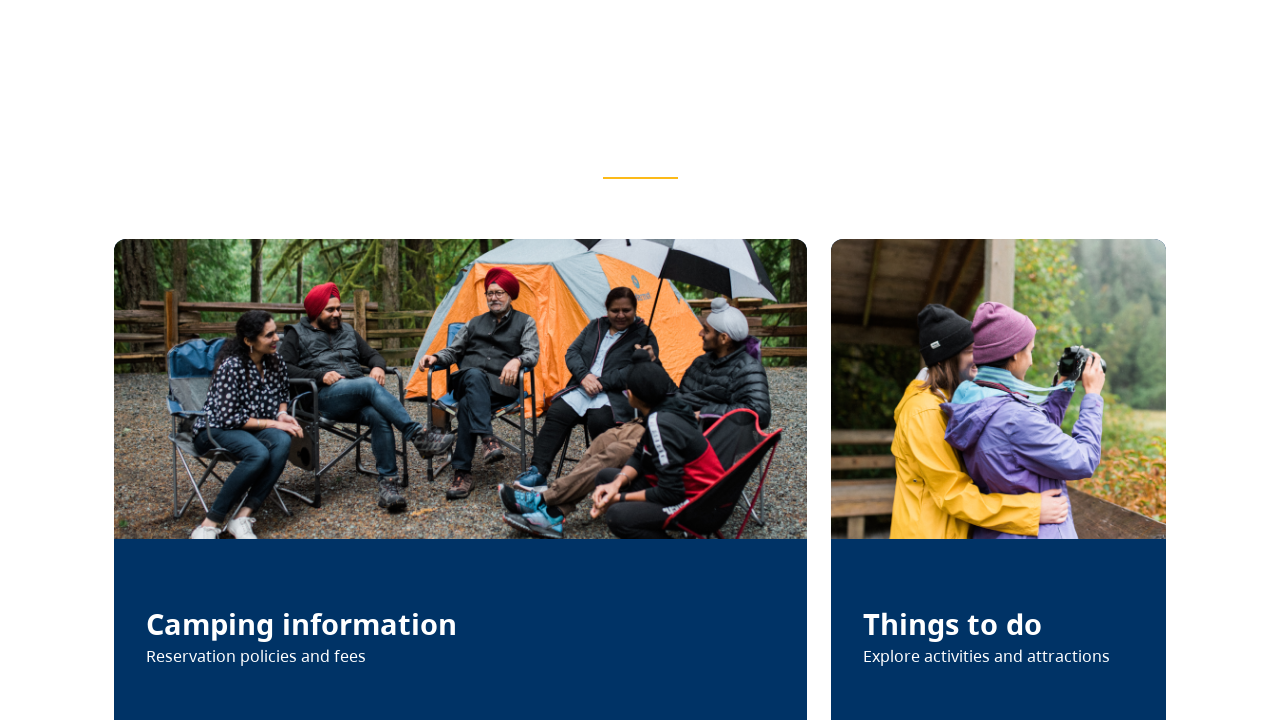

Clicked visit responsibly link to navigate to visit responsibly page at (819, 470) on internal:role=link[name="Cleaning up after a dog Visit"i]
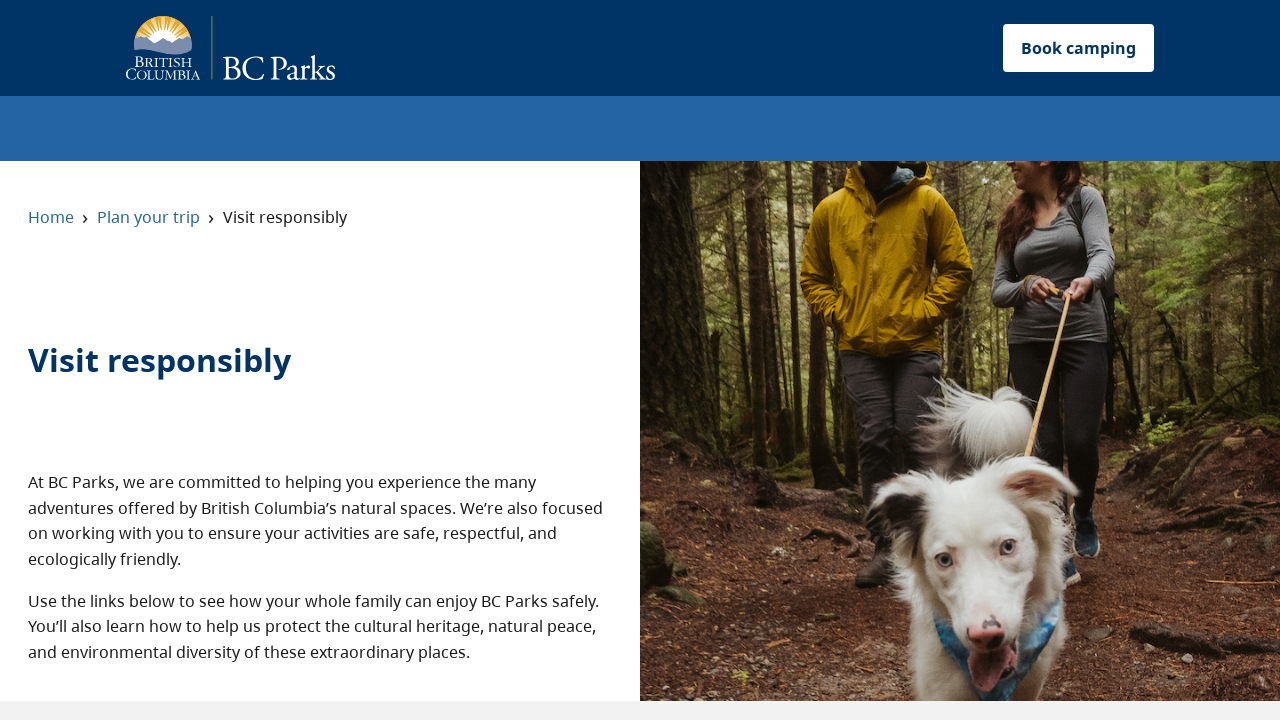

Visit responsibly page loaded successfully
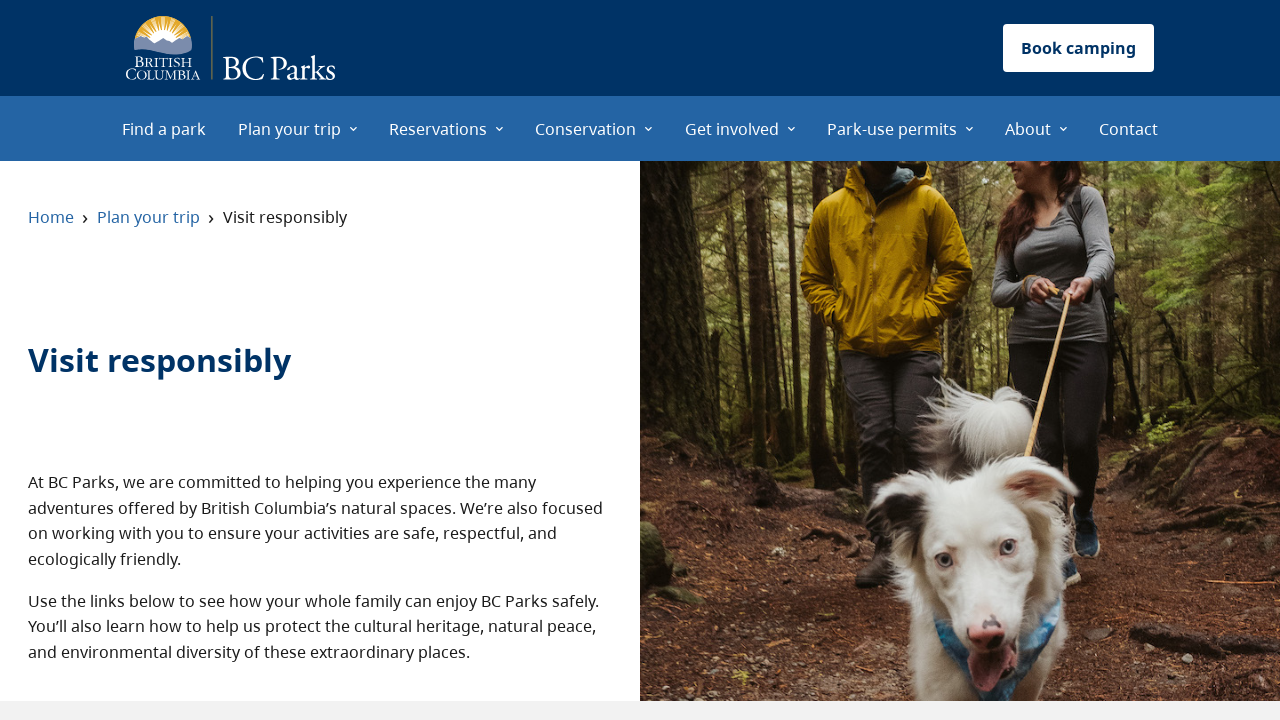

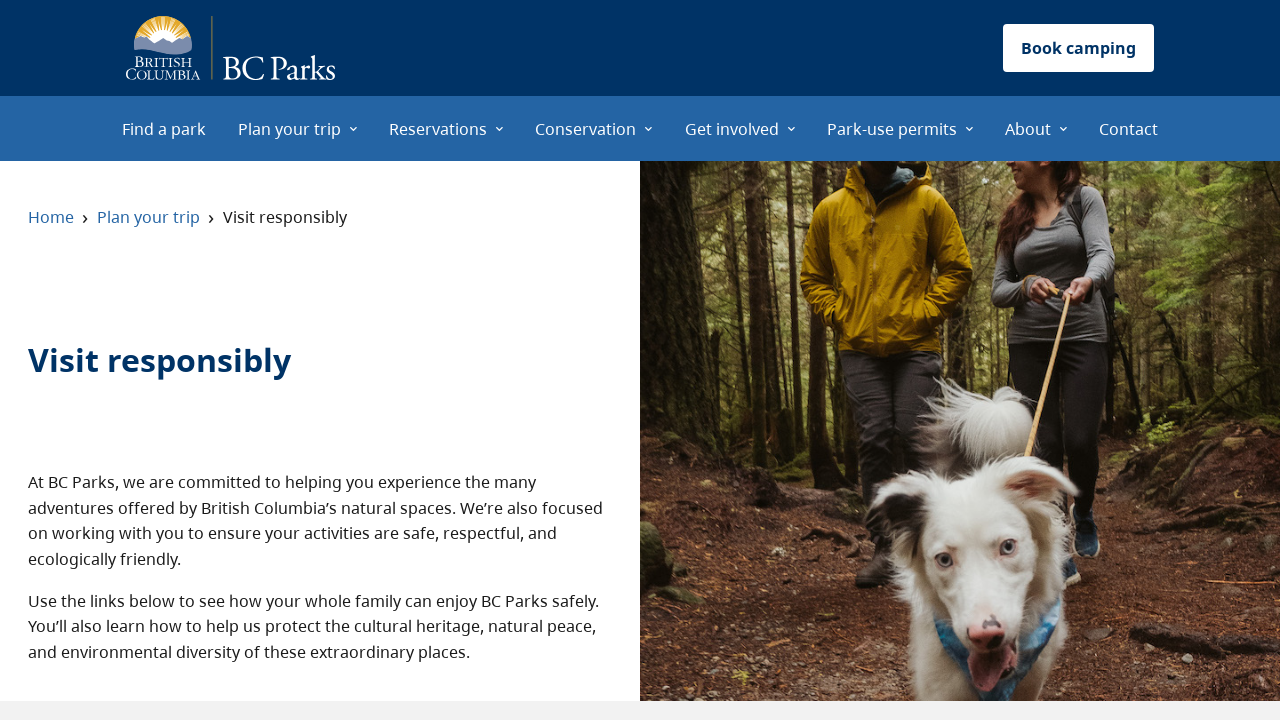